Tests dynamic loading functionality by clicking a Start button and waiting for dynamically loaded content ("Hello World!") to become visible

Starting URL: https://the-internet.herokuapp.com/dynamic_loading/1

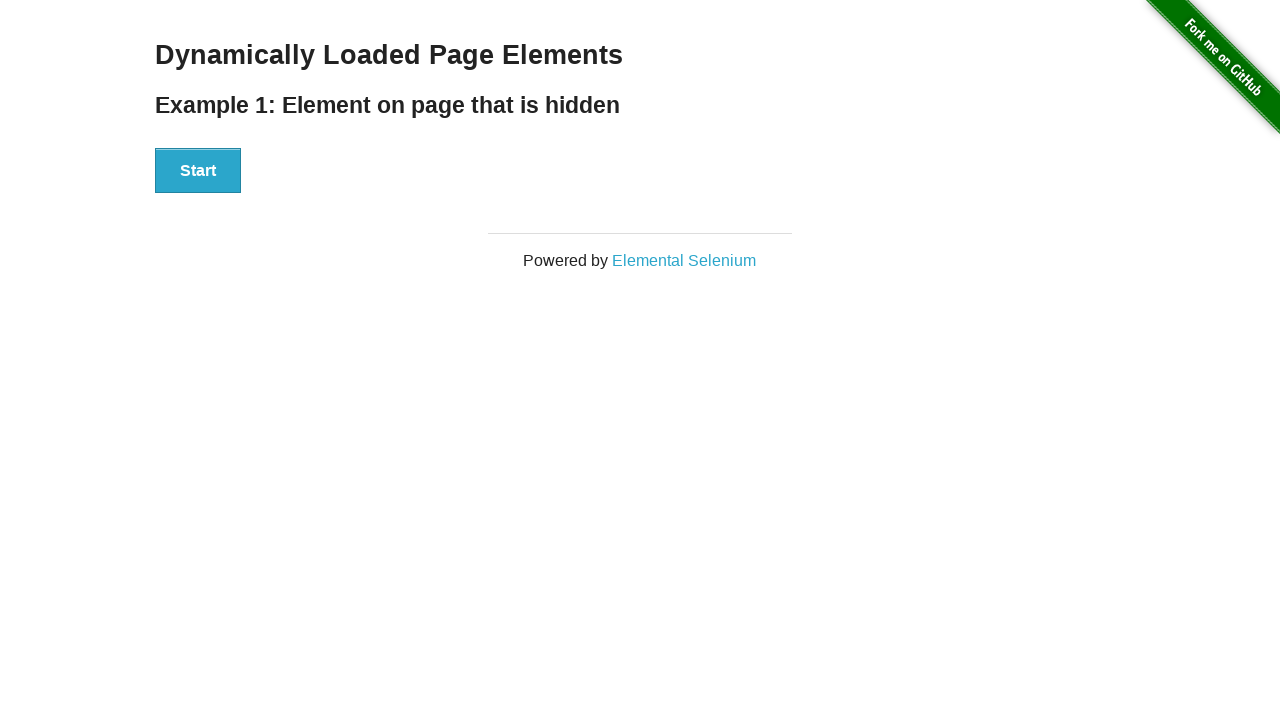

Clicked the Start button to trigger dynamic loading at (198, 171) on xpath=//button[.='Start']
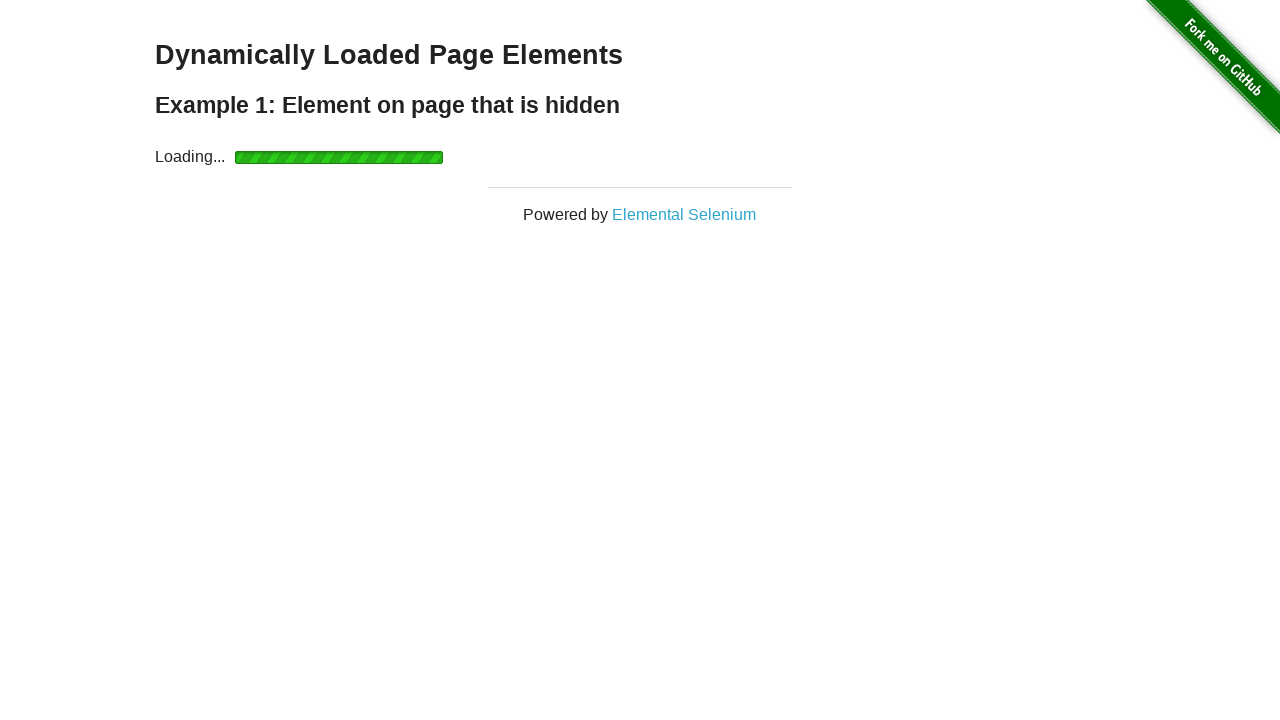

Waited for dynamically loaded 'Hello World!' text to become visible
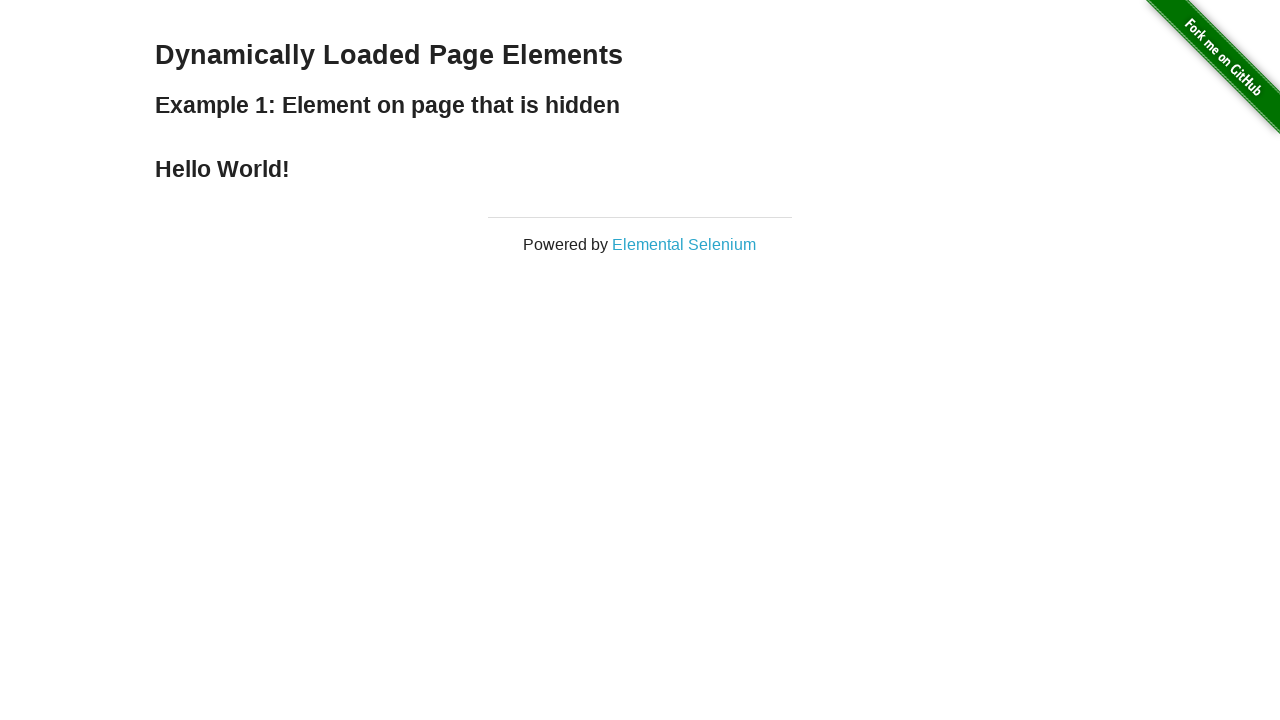

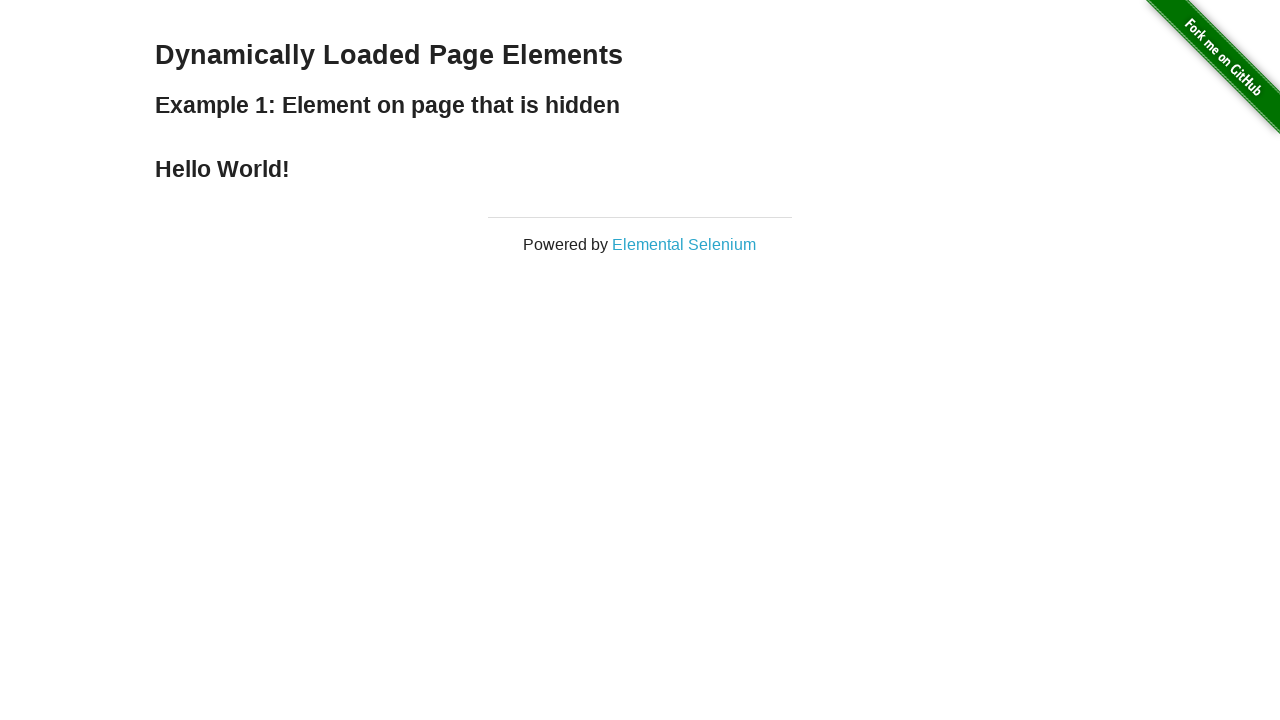